Tests entering text in a JavaScript prompt dialog and verifying the entered text appears in the result

Starting URL: https://the-internet.herokuapp.com/javascript_alerts

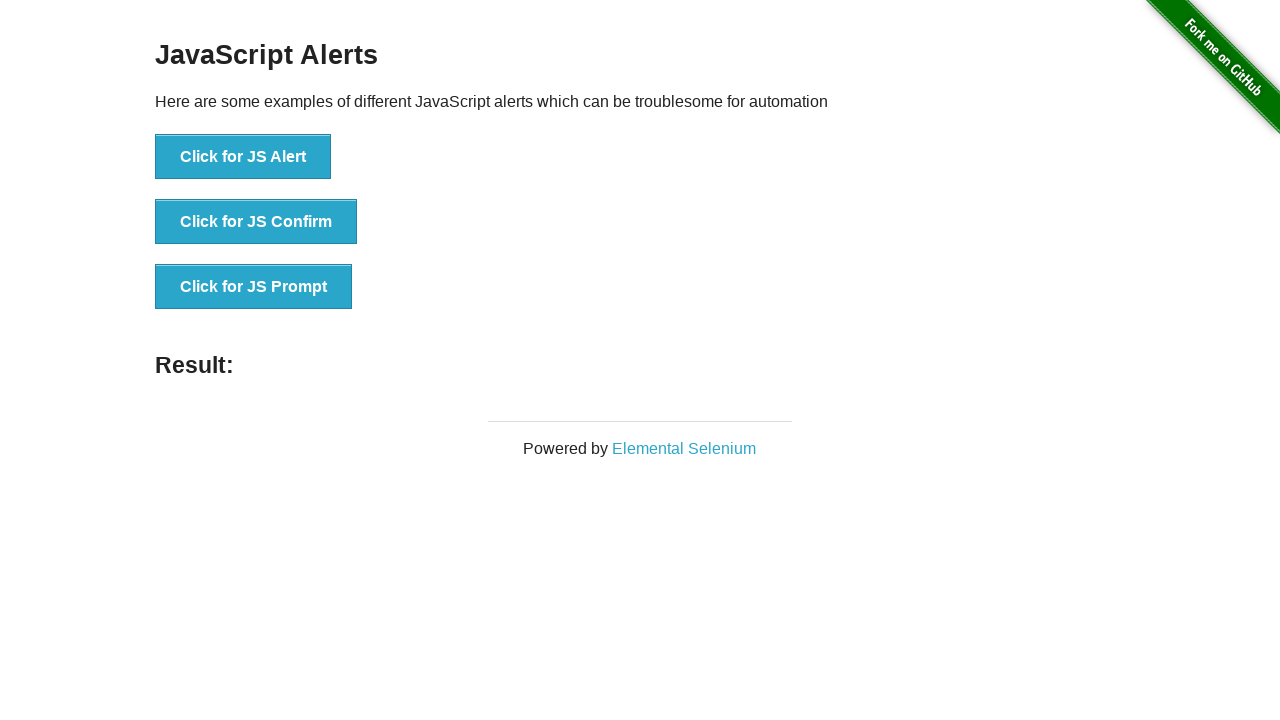

Set up dialog handler to accept prompt with 'Hello World'
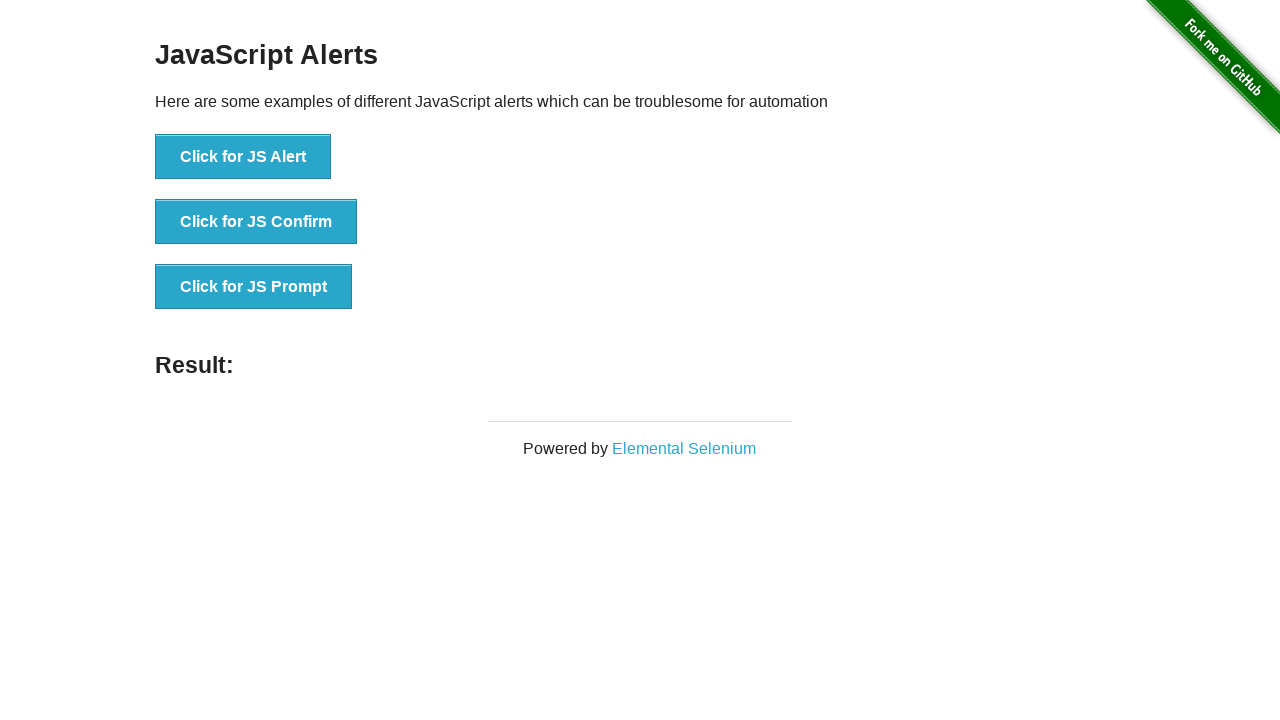

Clicked button to trigger JavaScript prompt dialog at (254, 287) on button[onclick='jsPrompt()']
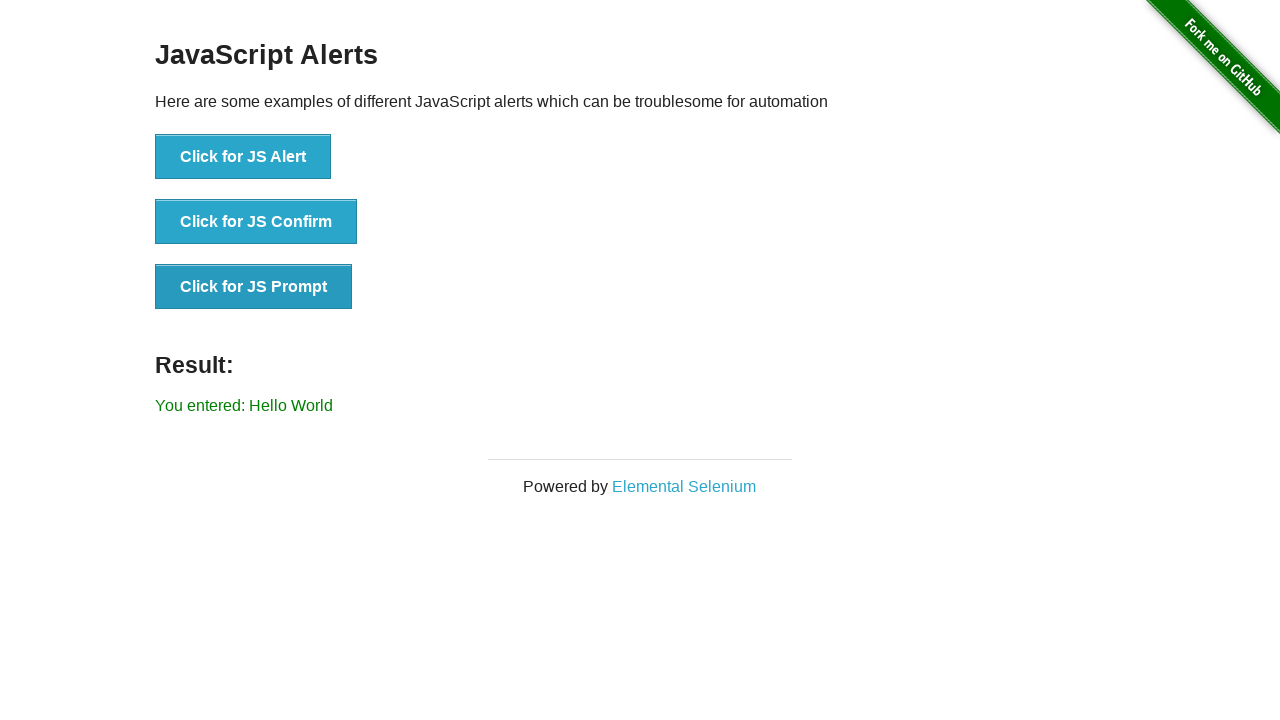

Result element appeared on page
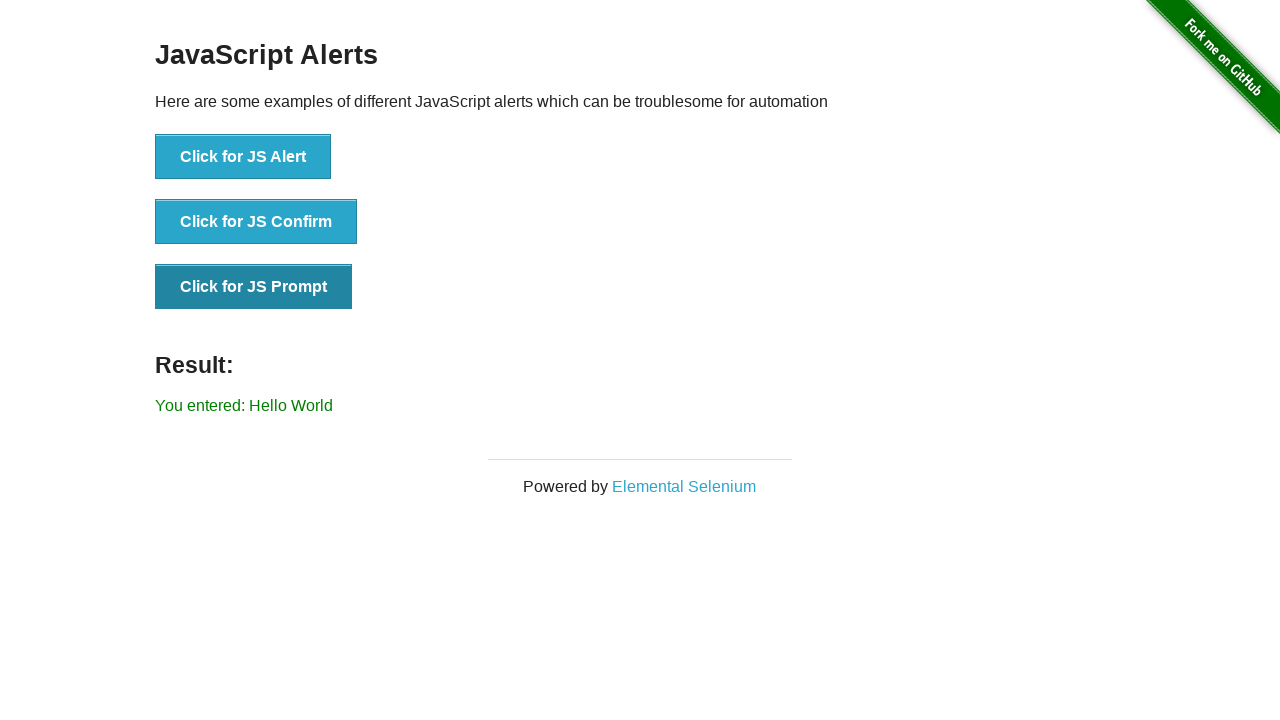

Verified result text matches 'You entered: Hello World'
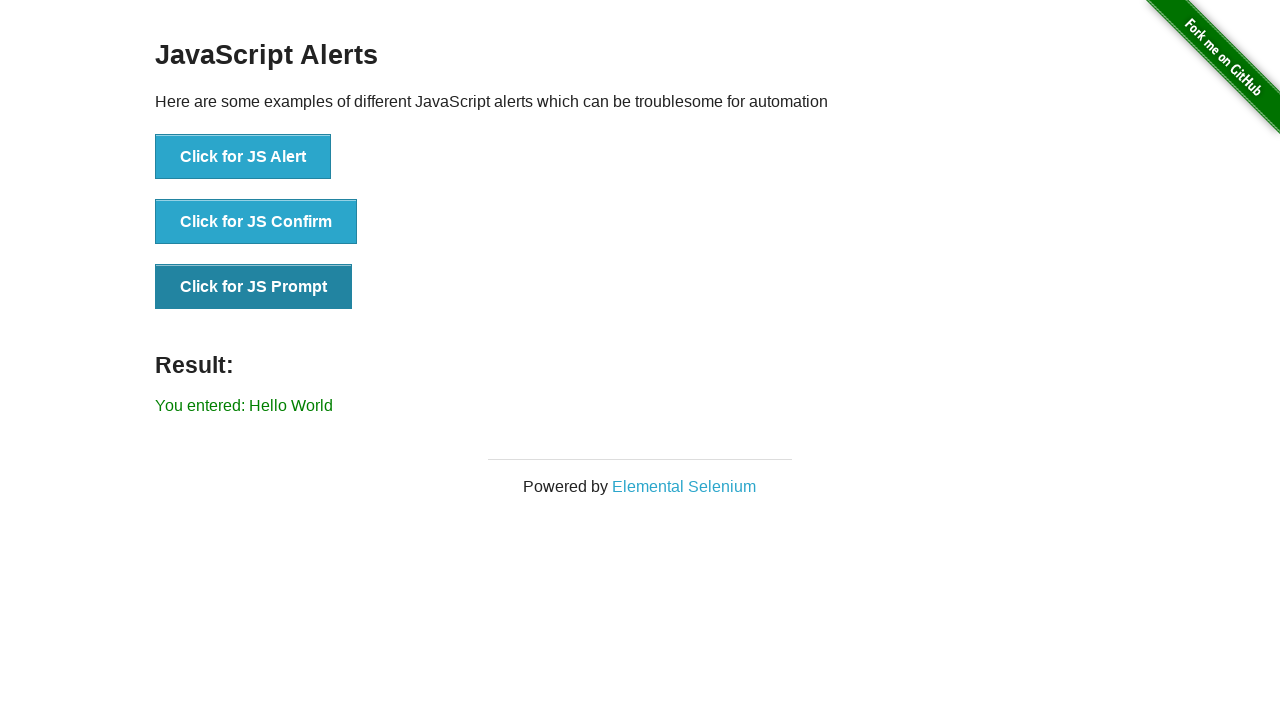

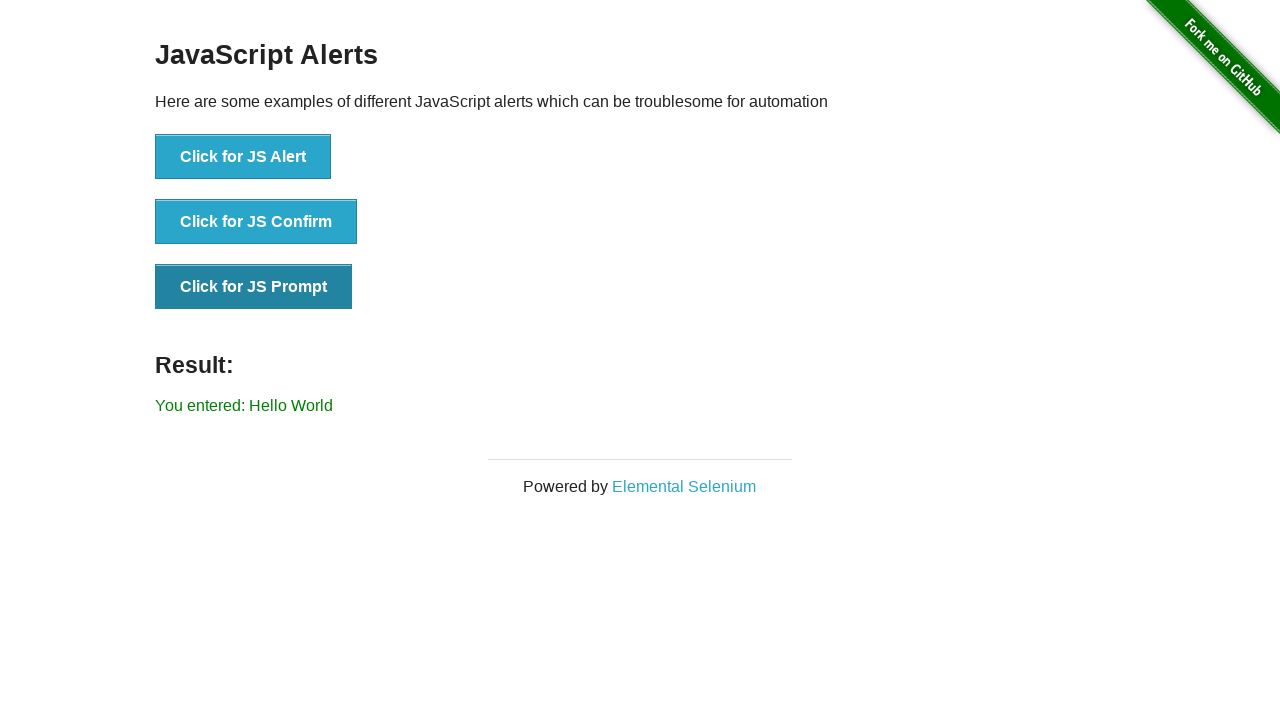